Navigates to SpiceJet website and performs browser zoom out operations using keyboard shortcuts

Starting URL: https://www.spicejet.com/

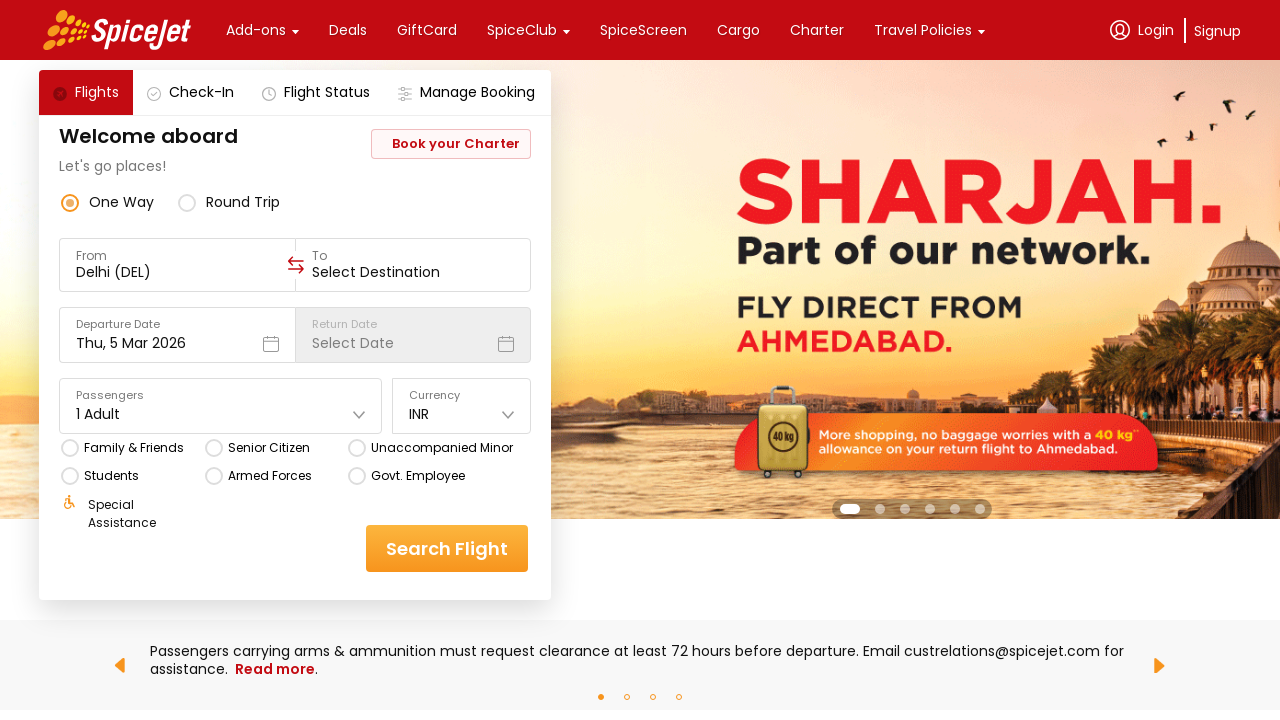

Pressed Ctrl+- to zoom out (1st zoom)
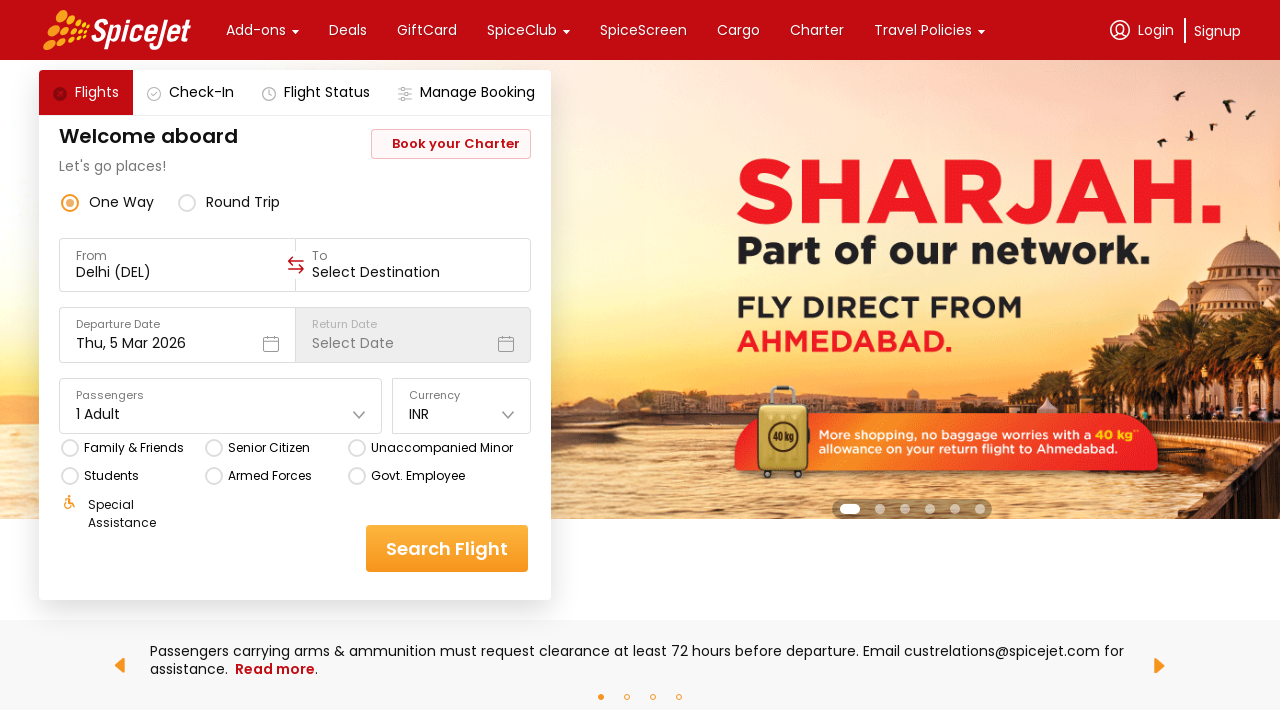

Pressed Ctrl+- to zoom out (2nd zoom)
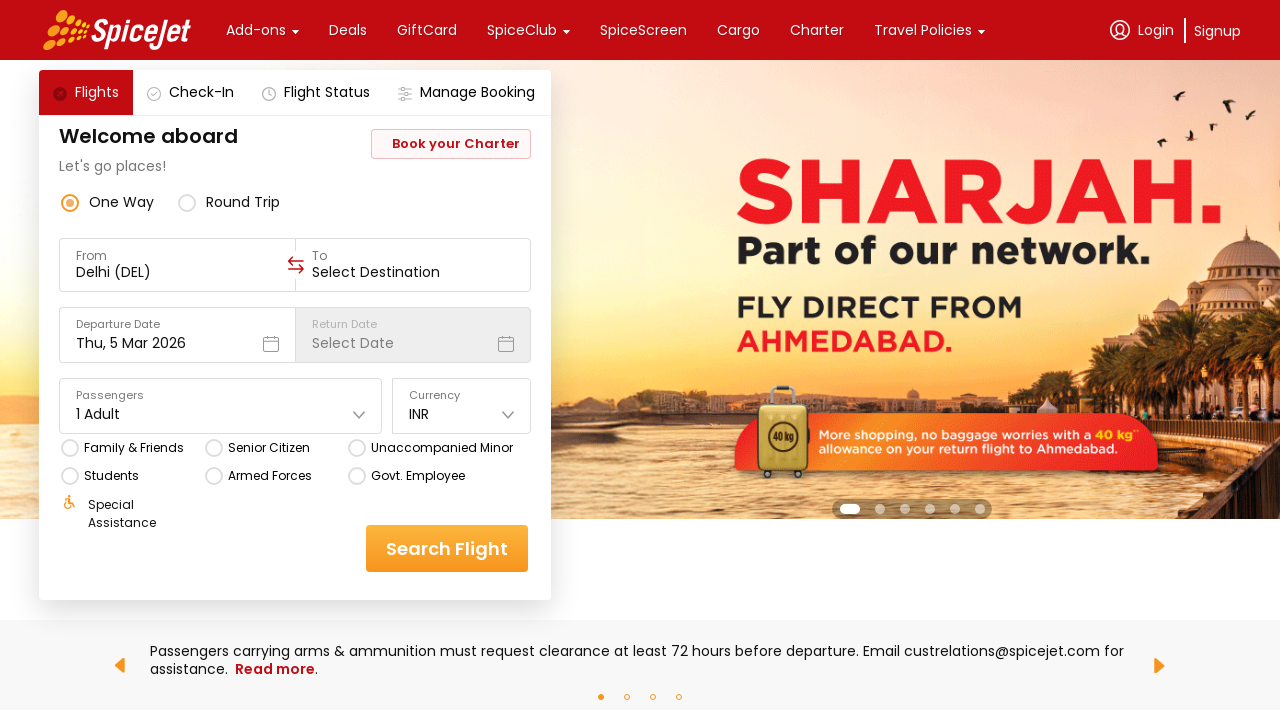

Pressed Ctrl+- to zoom out (3rd zoom)
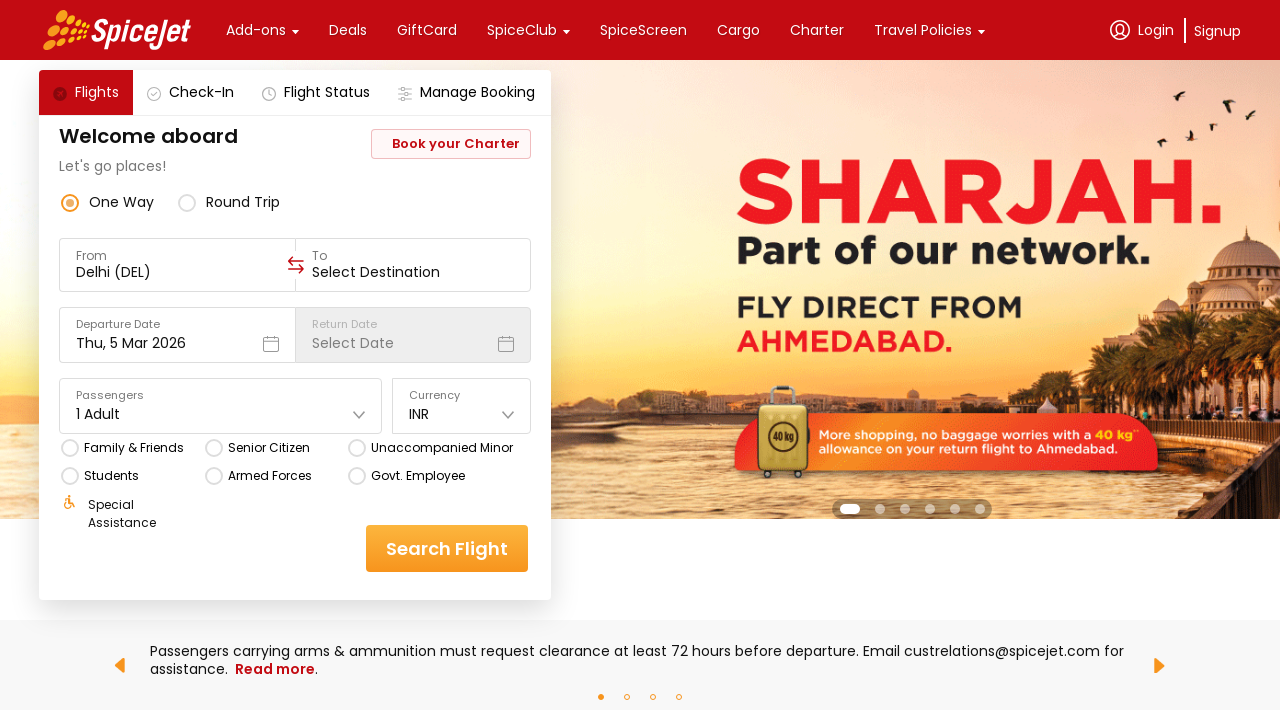

Waited 3 seconds to observe zoom effect
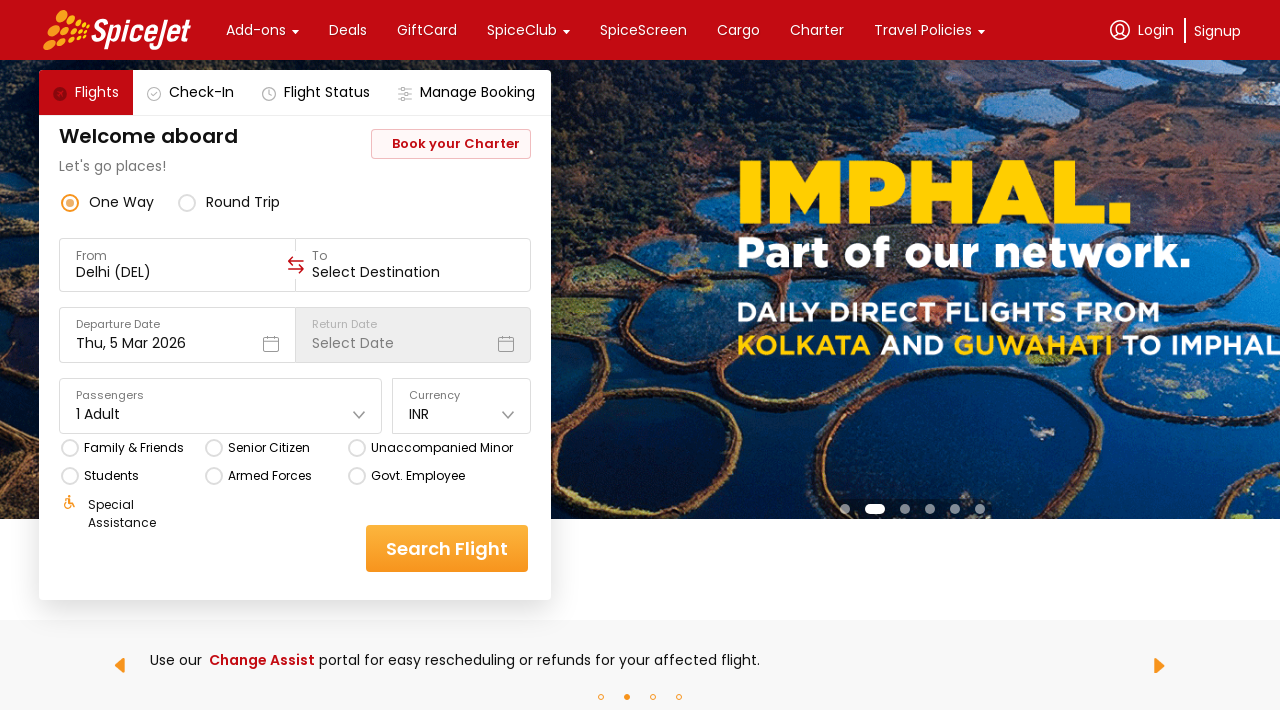

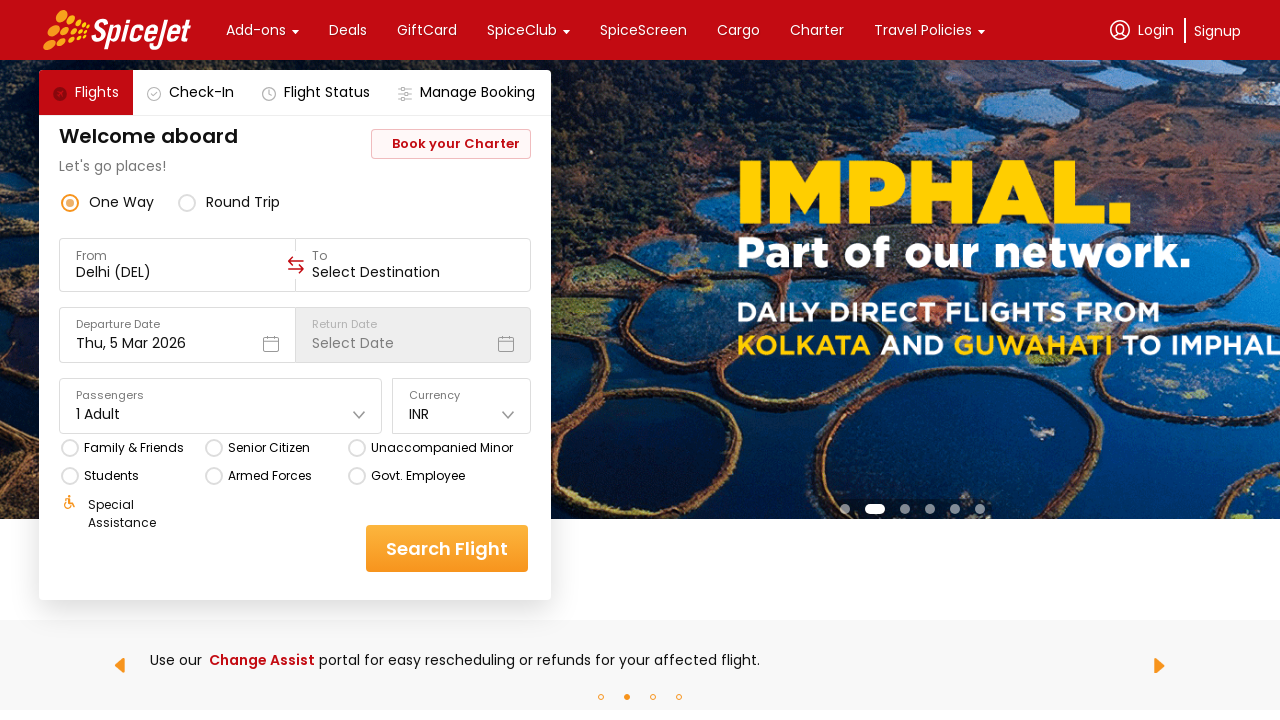